Tests hover functionality by hovering over an image to reveal hidden caption text

Starting URL: https://the-internet.herokuapp.com/hovers

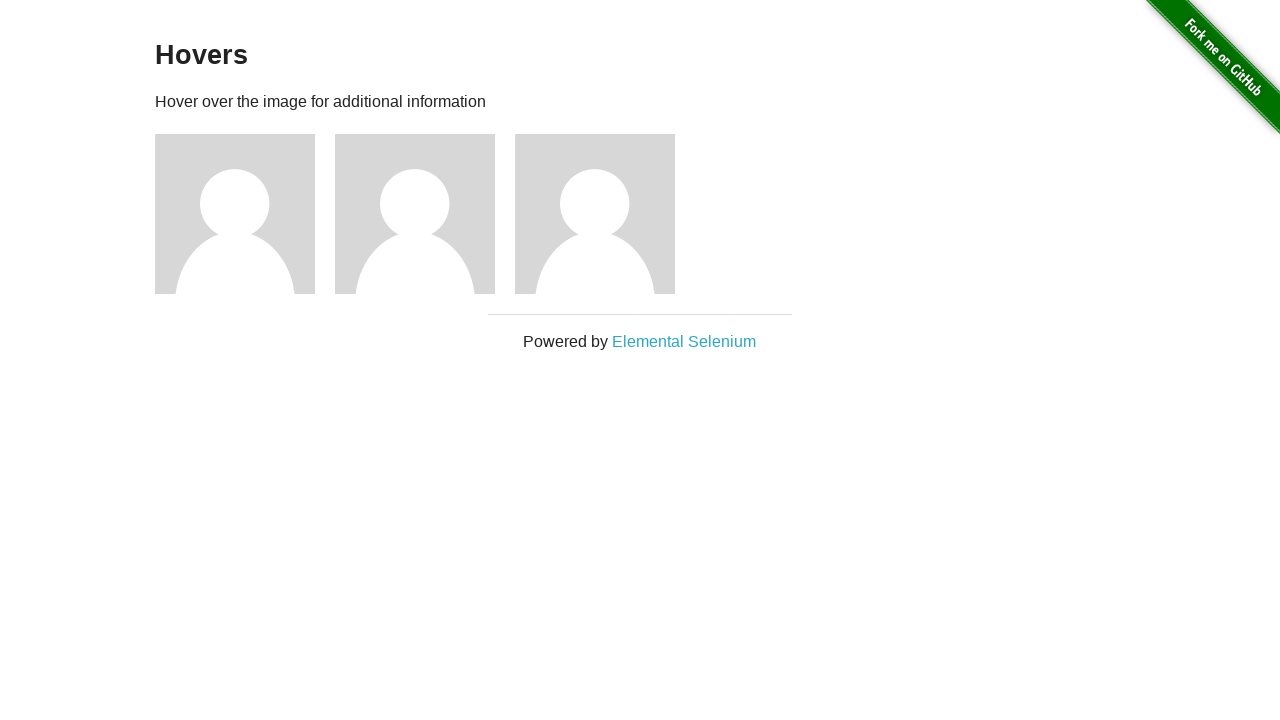

Navigated to hovers test page
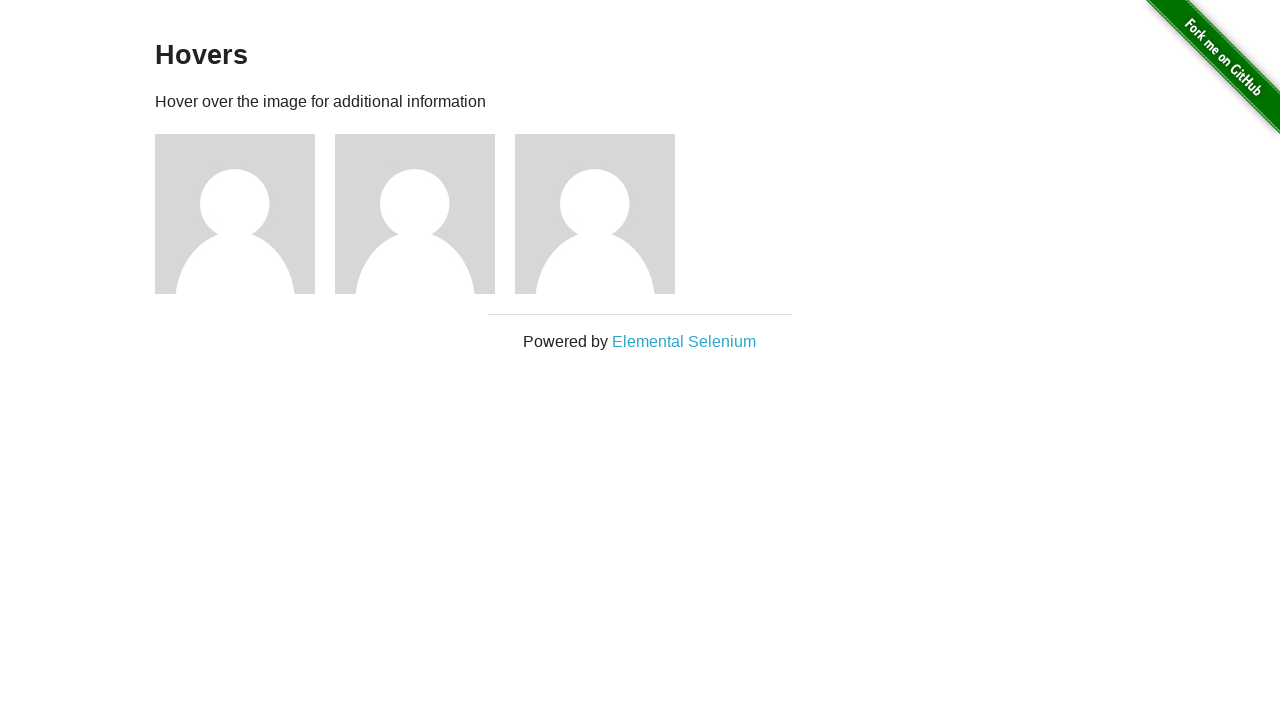

Hovered over user avatar image at (235, 214) on [alt='User Avatar']
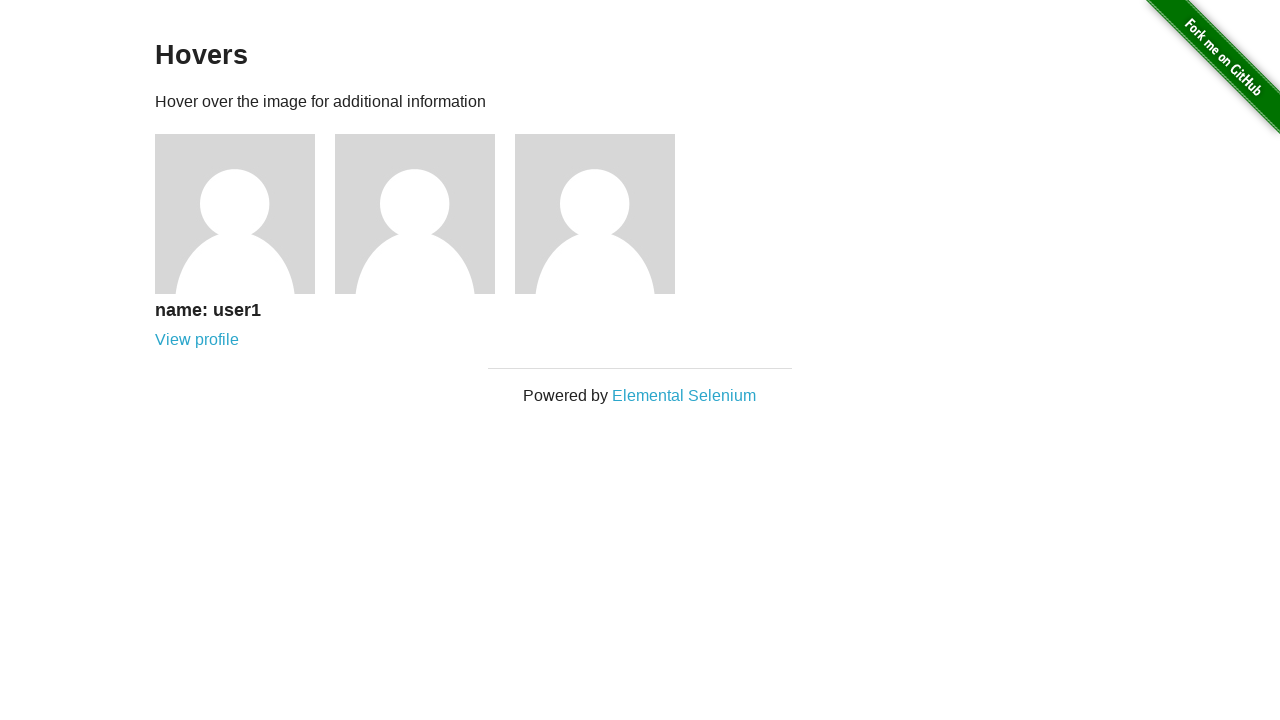

Hidden caption text 'name: user1' became visible
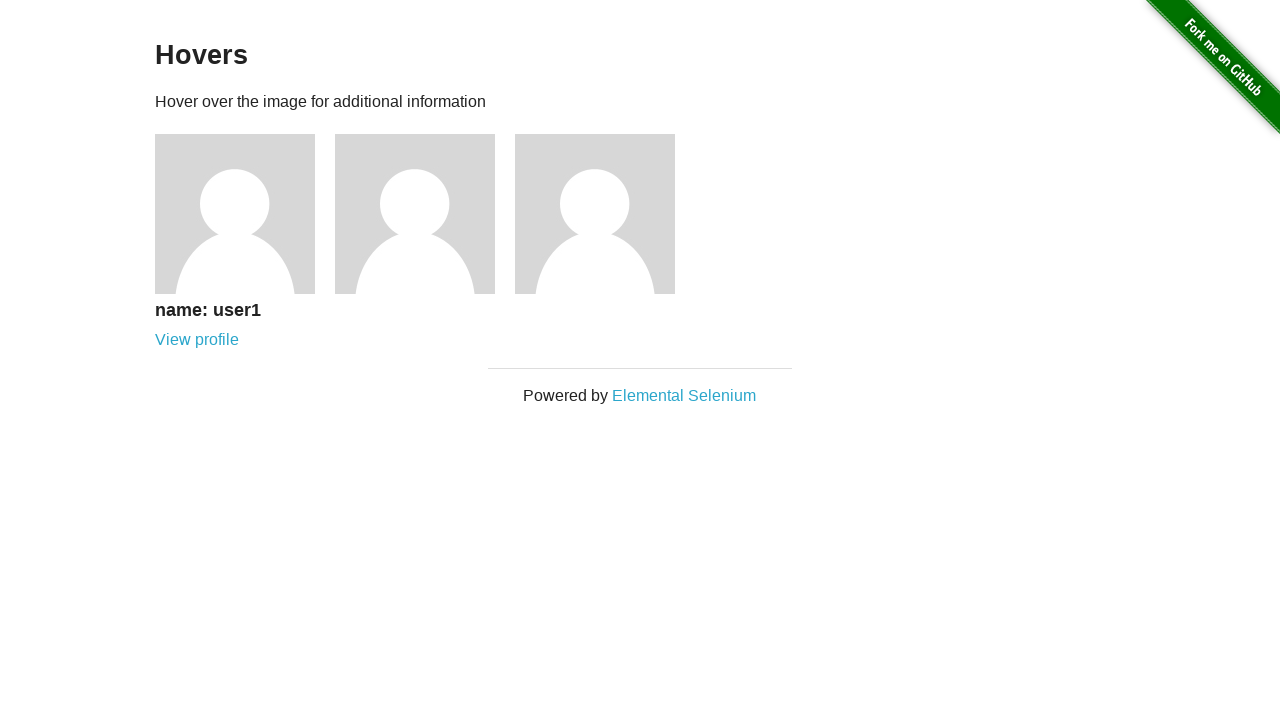

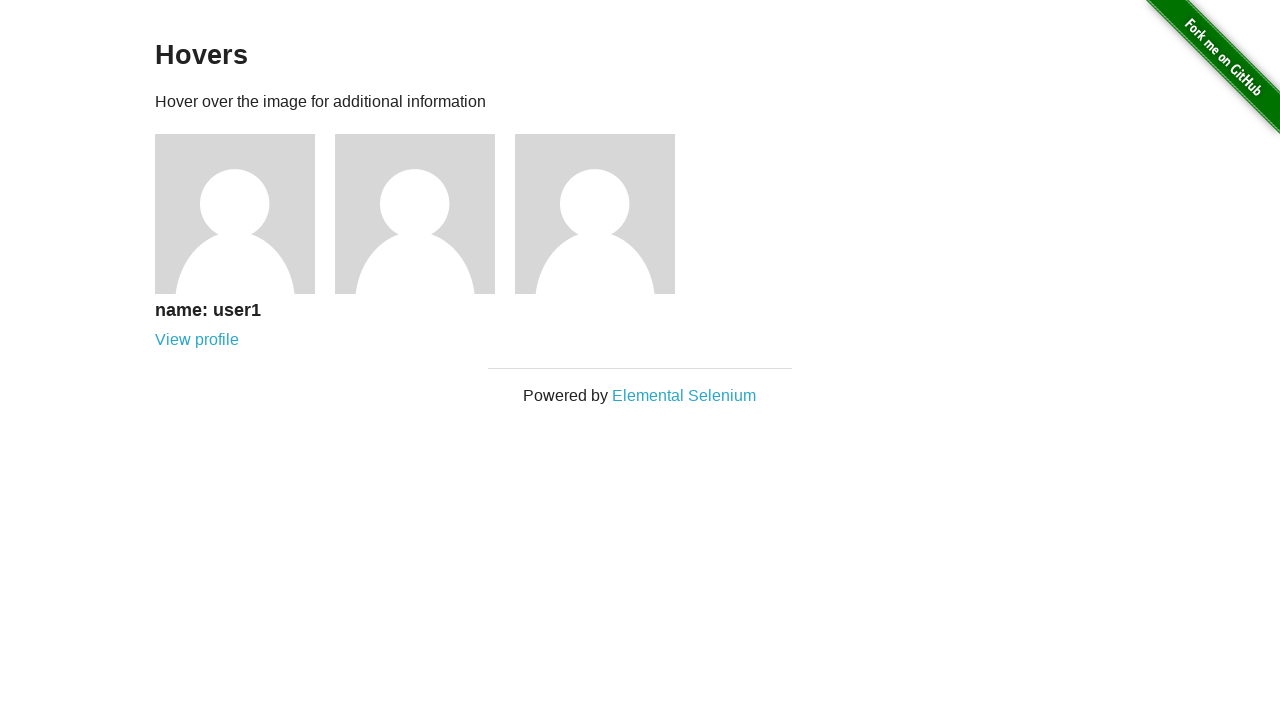